Tests JavaScript popup handling by triggering and interacting with alert, confirm, and prompt dialogs

Starting URL: https://the-internet.herokuapp.com/javascript_alerts

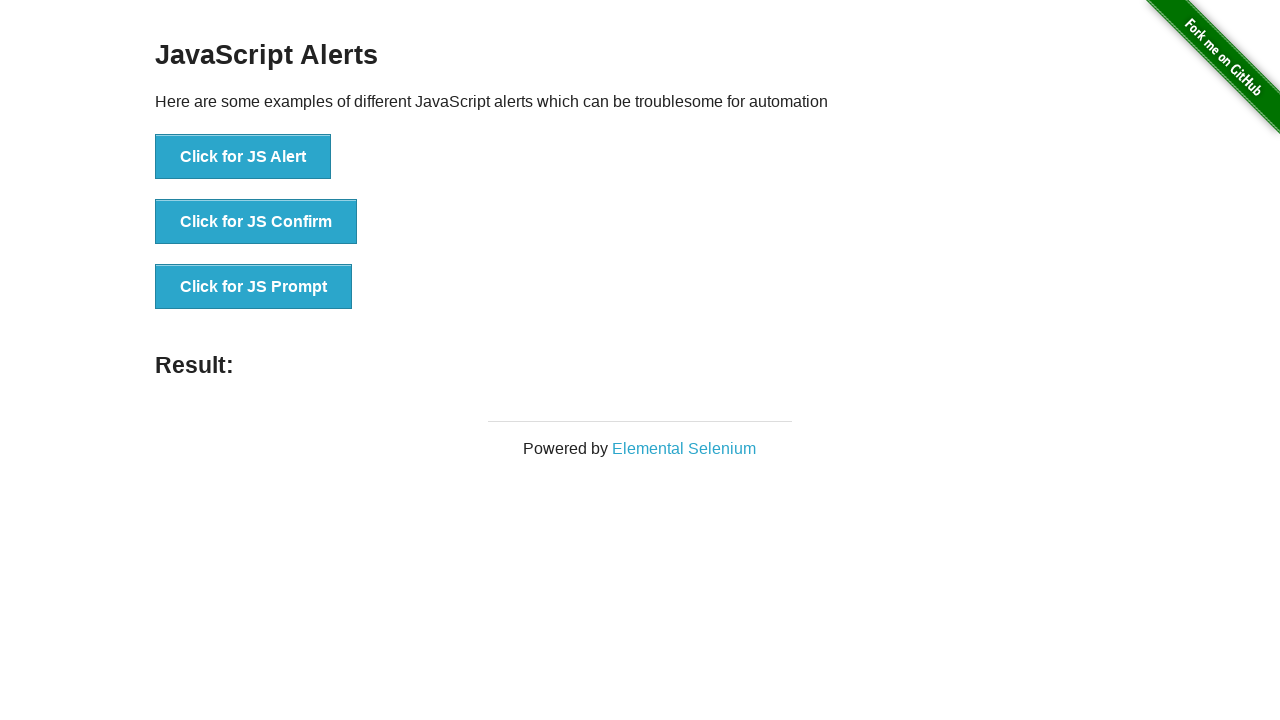

Clicked button to trigger JavaScript alert dialog at (243, 157) on xpath=//button[text()='Click for JS Alert']
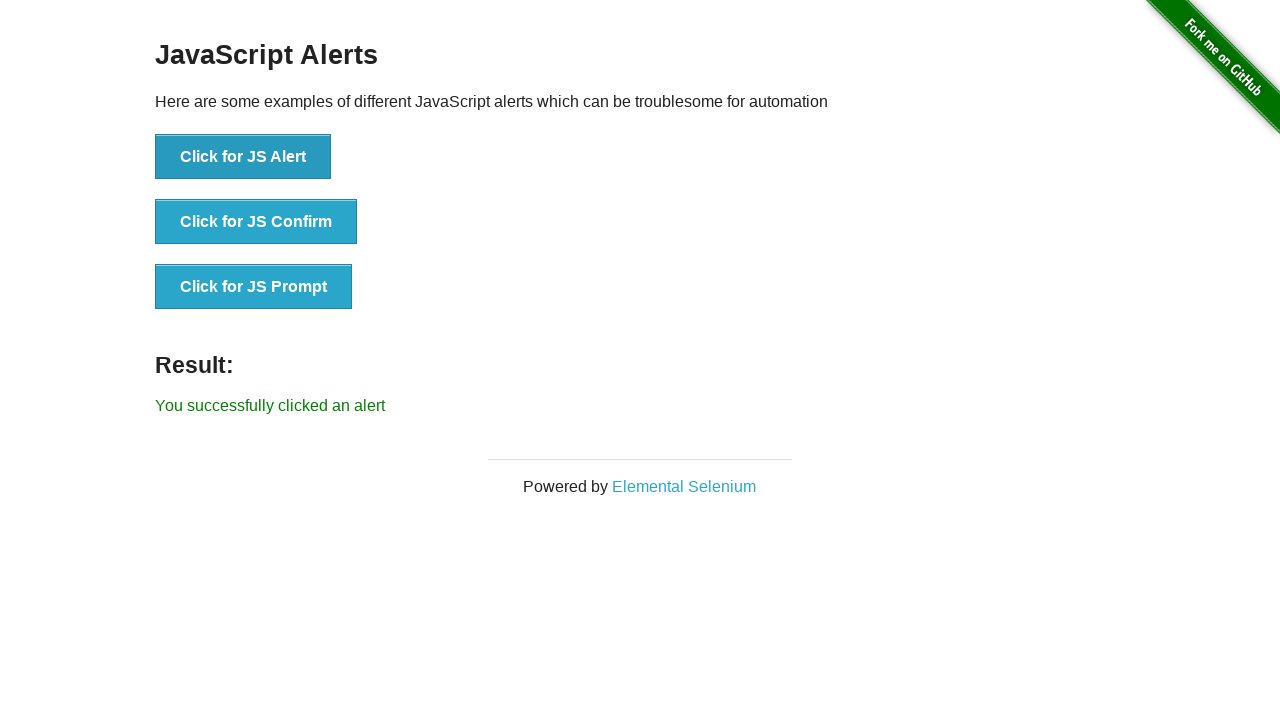

Set up dialog handler to accept alert
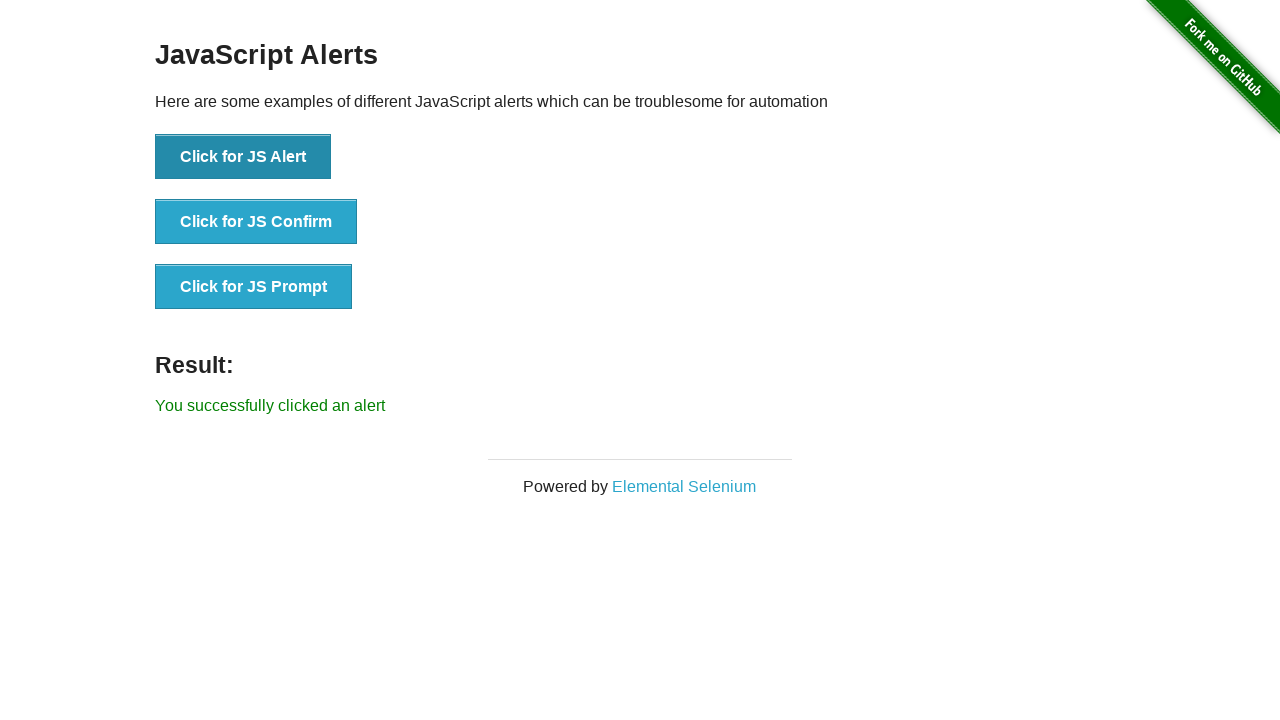

Clicked button to trigger JavaScript confirm dialog at (256, 222) on xpath=//button[text()='Click for JS Confirm']
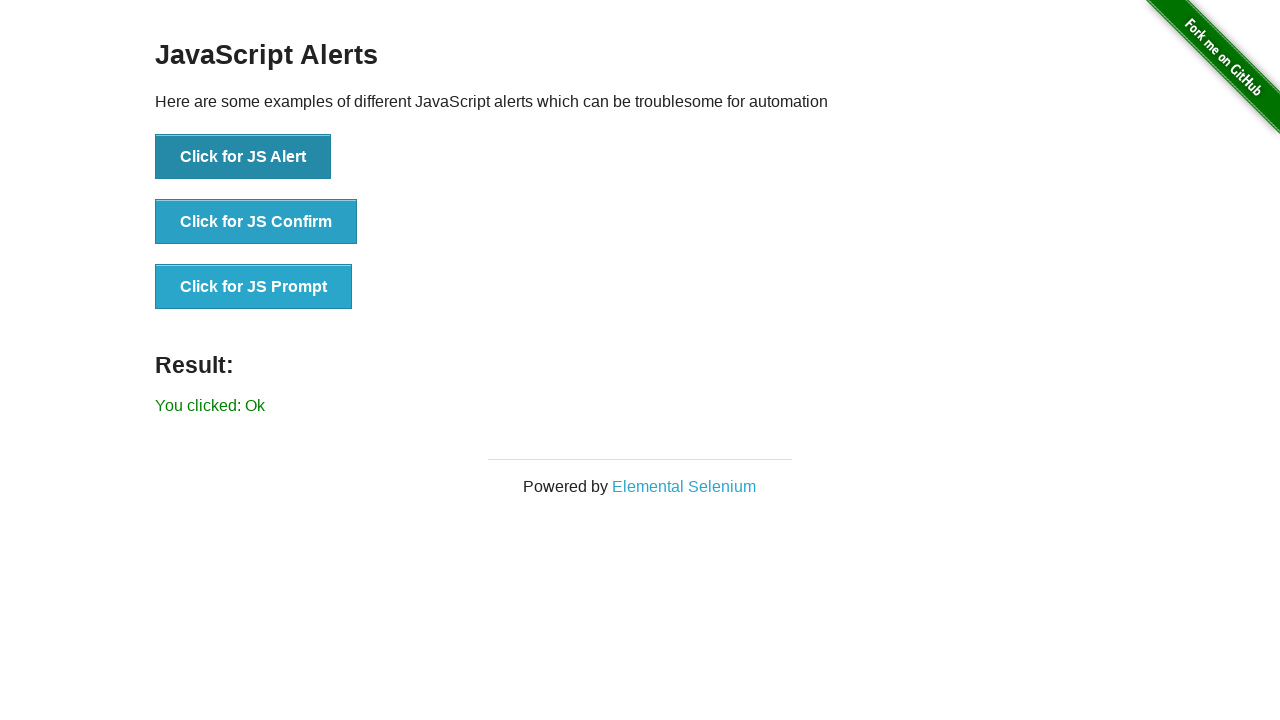

Set up dialog handler to accept confirm
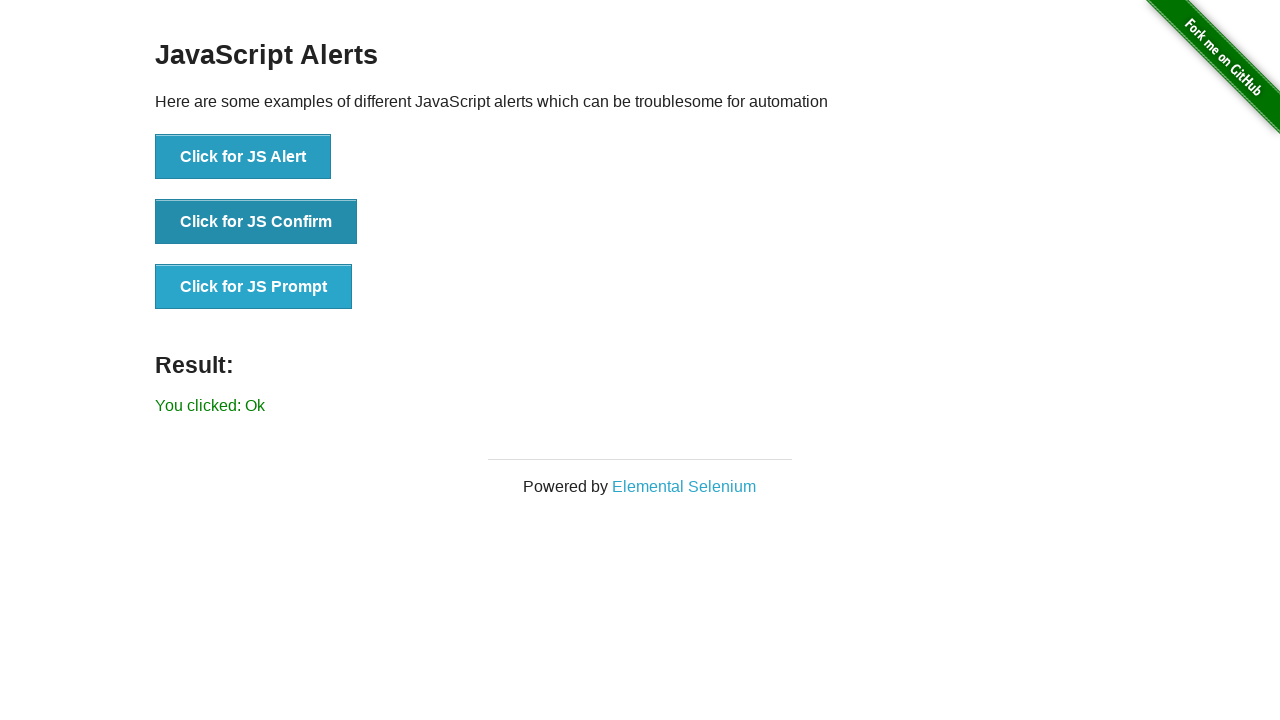

Clicked button to trigger JavaScript prompt dialog at (254, 287) on xpath=//button[text()='Click for JS Prompt']
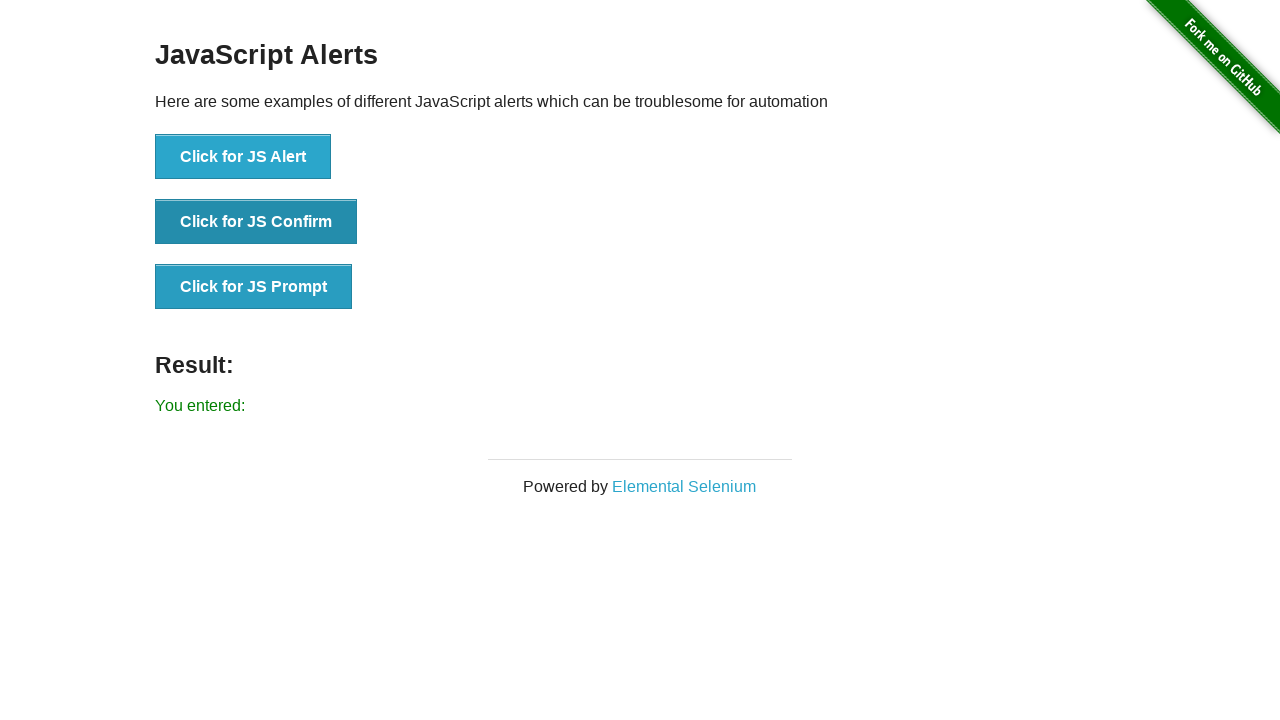

Set up dialog handler to accept prompt with text 'Surya'
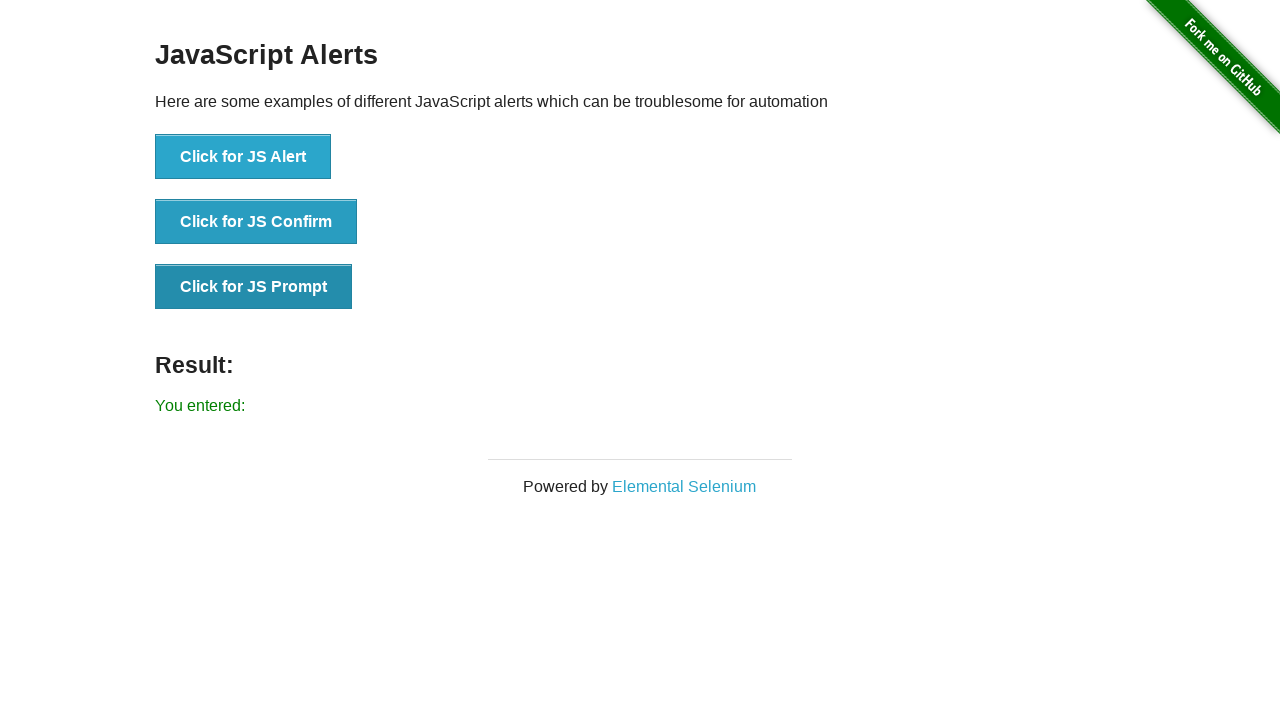

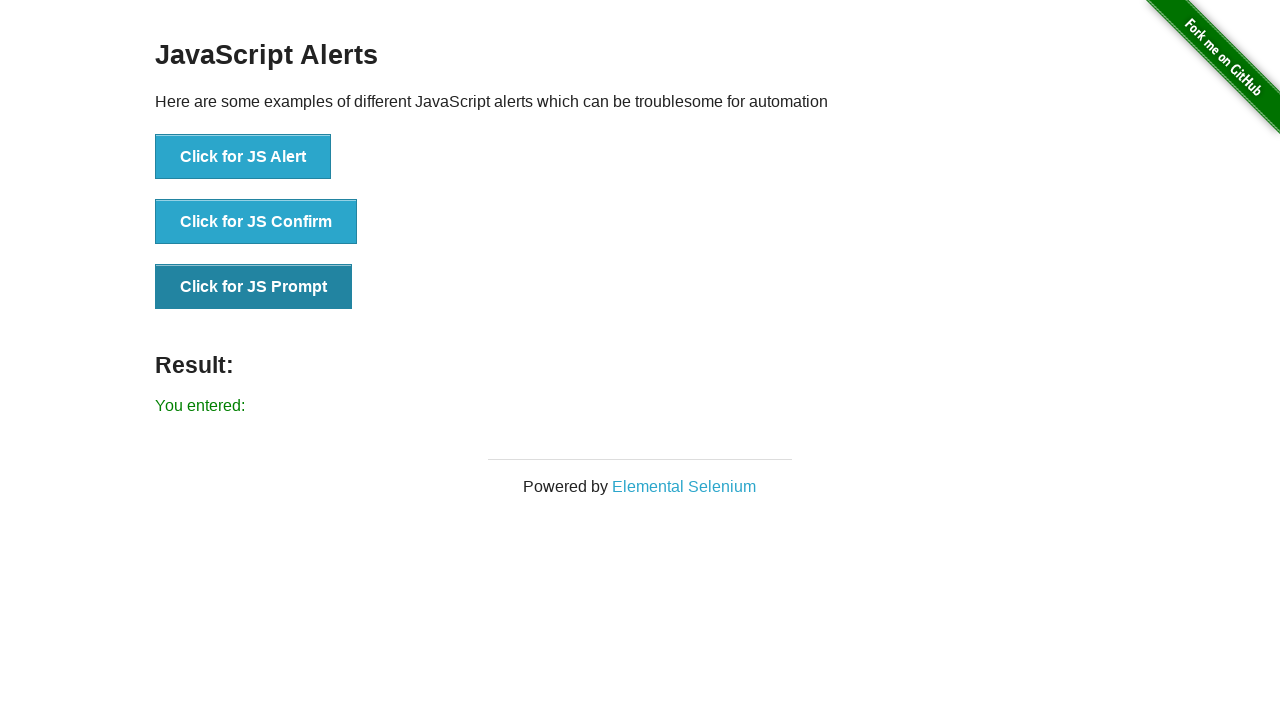